Tests selection state of radio buttons and checkboxes by clicking them and verifying their state

Starting URL: https://automationfc.github.io/basic-form/index.html

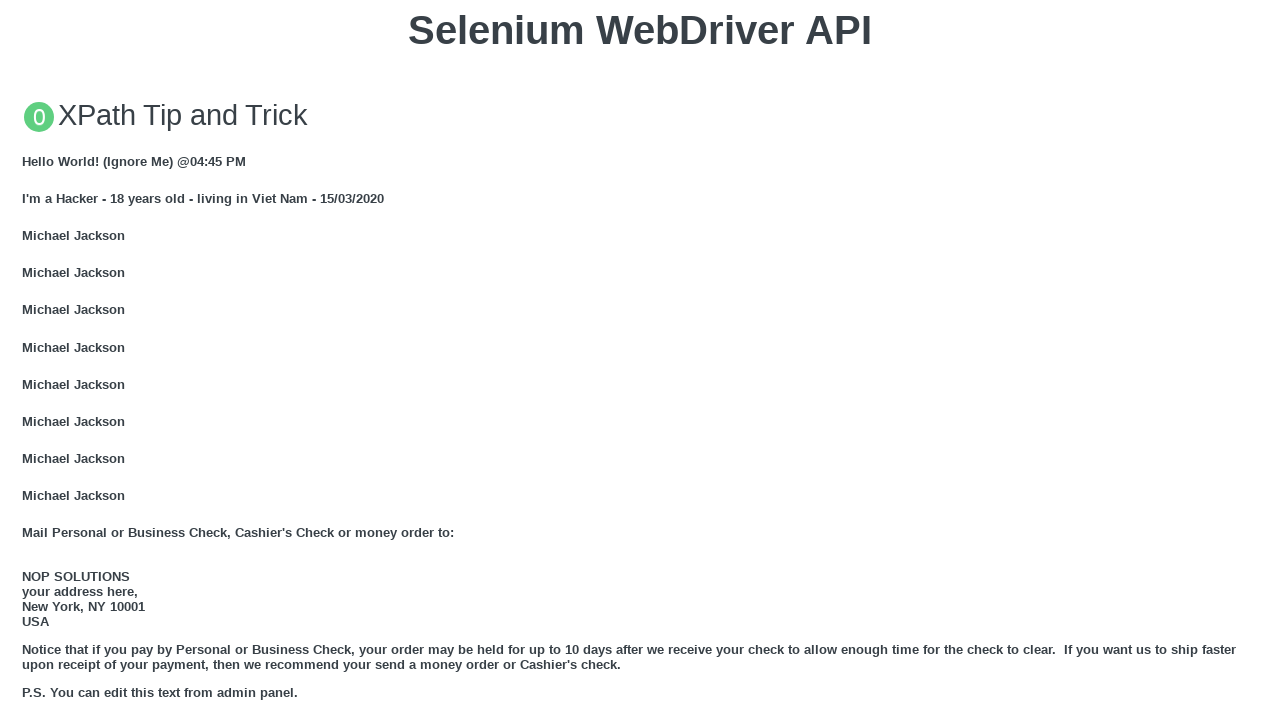

Clicked 'under 18' radio button at (28, 360) on #under_18
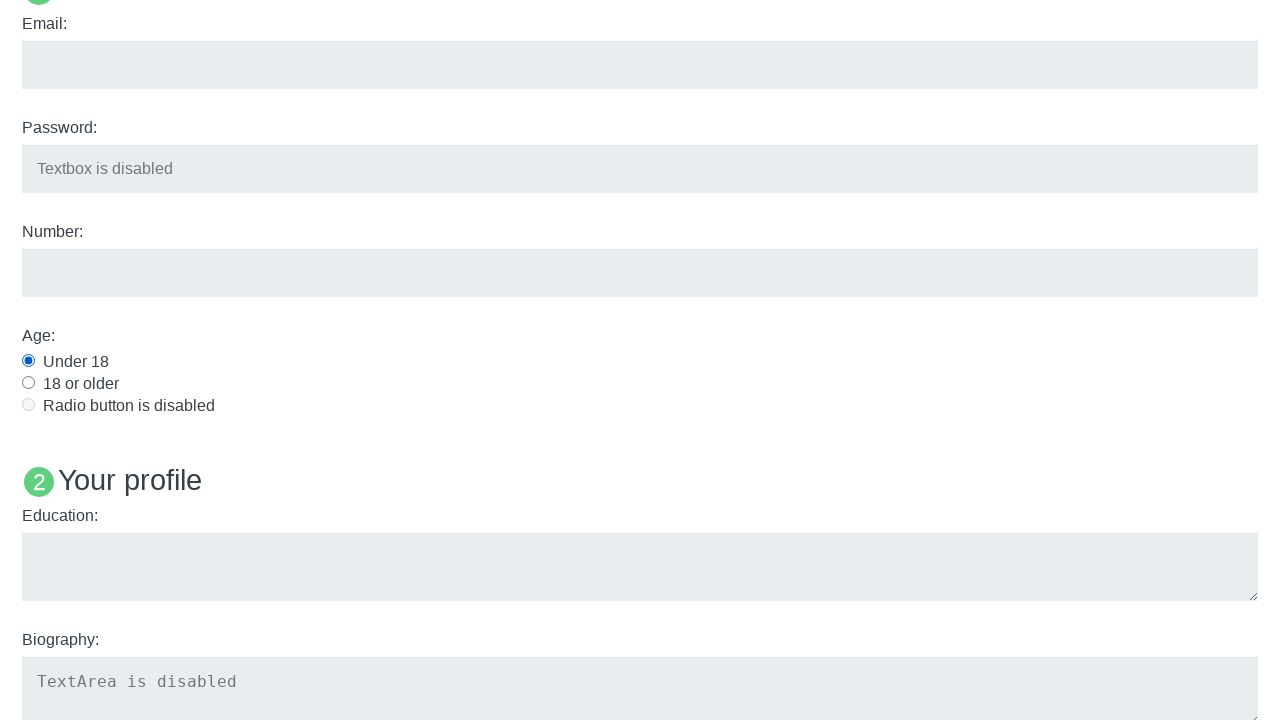

Clicked 'development' checkbox at (28, 361) on #development
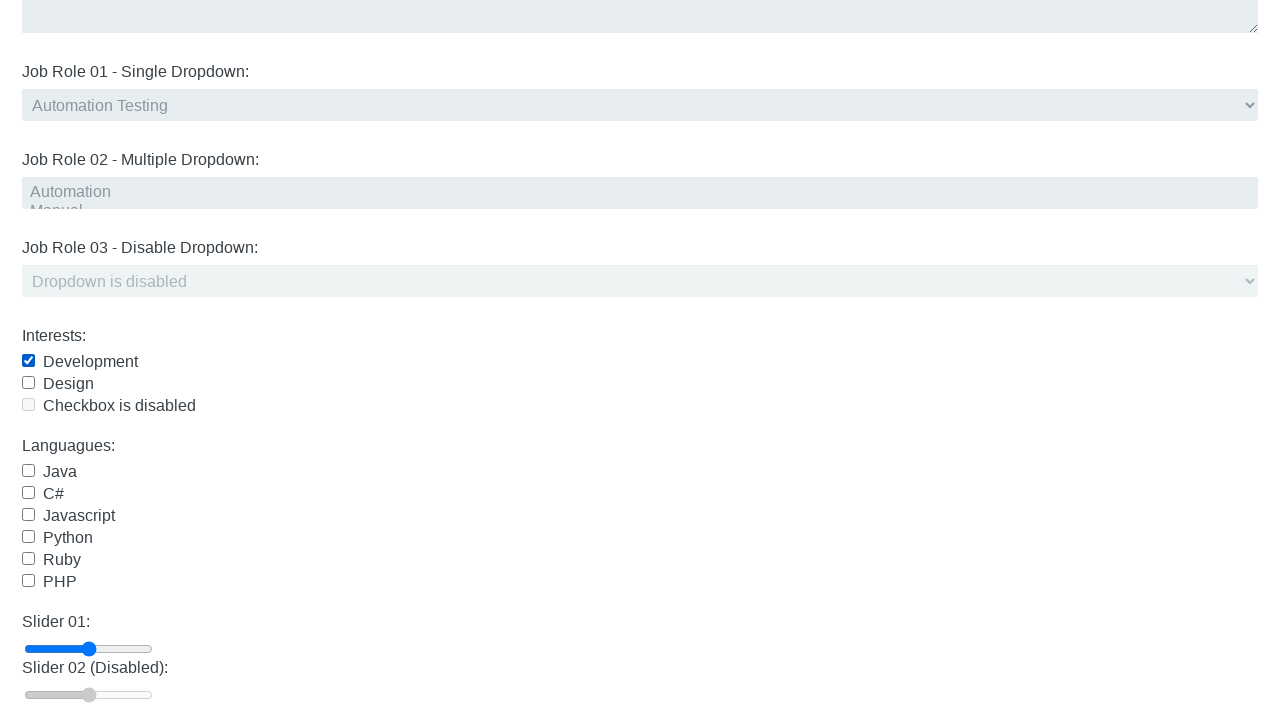

Checked 'under 18' radio button selection status
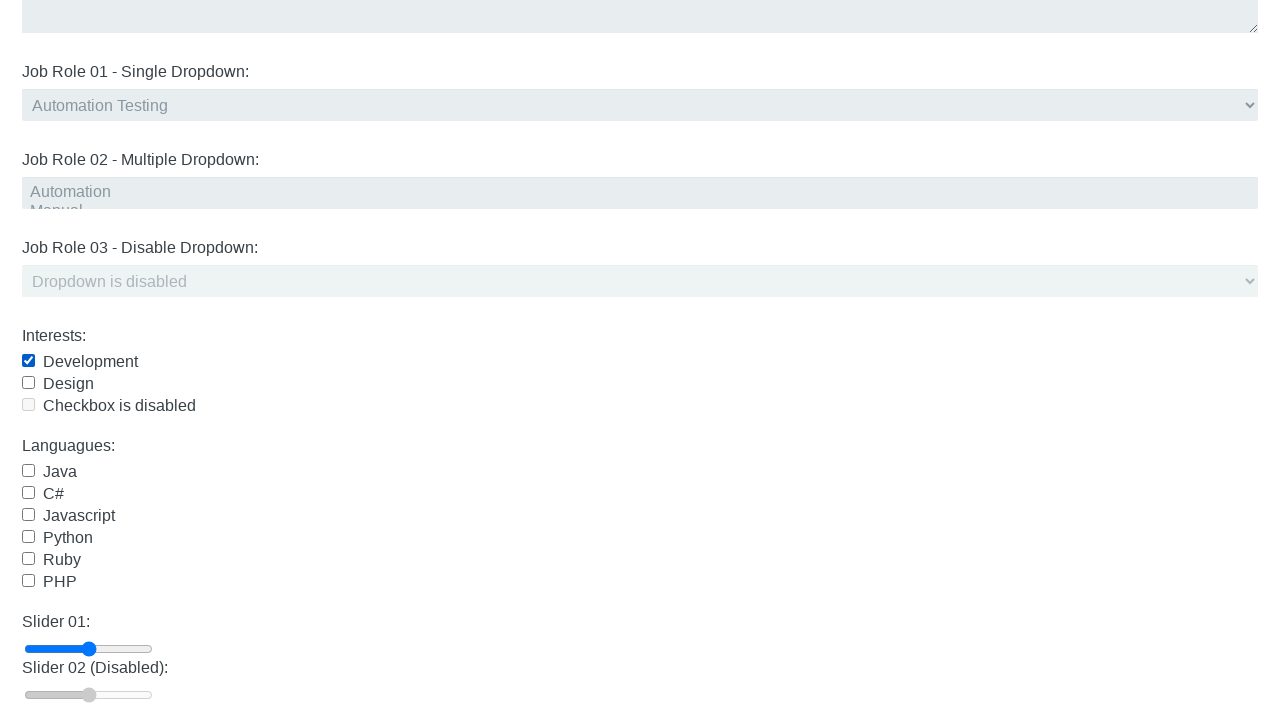

Checked 'development' checkbox selection status
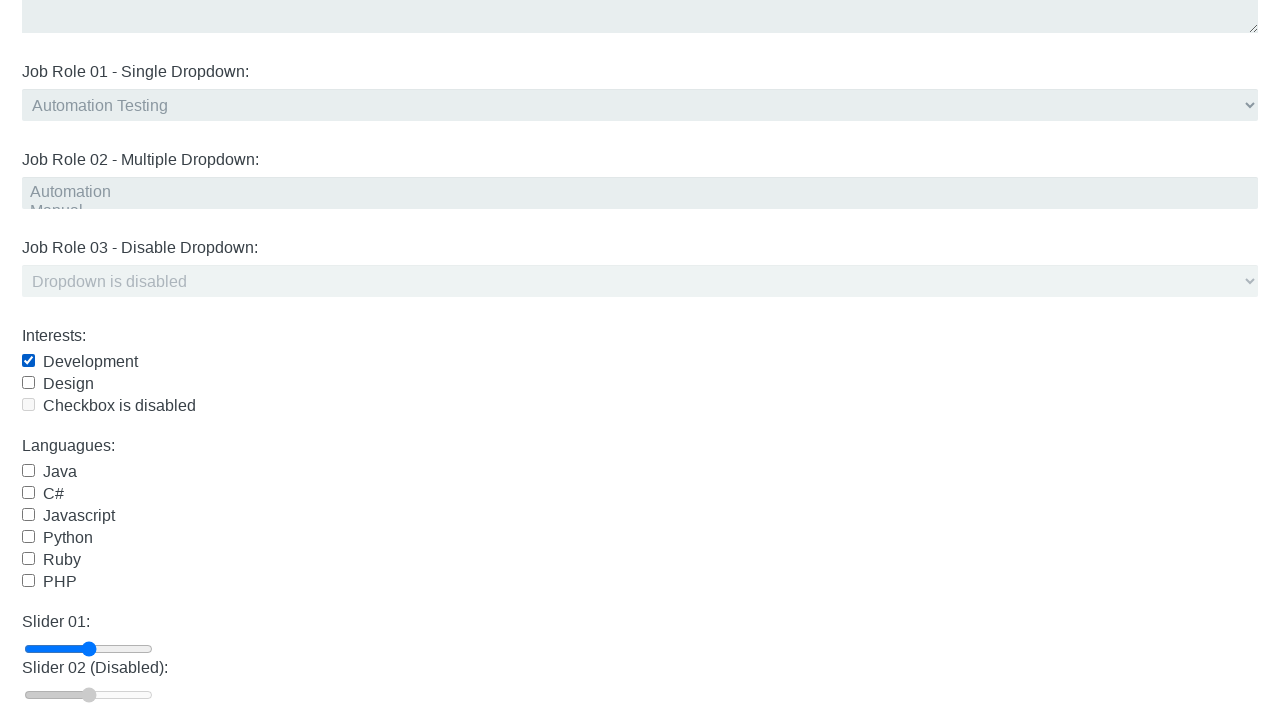

Unchecked 'development' checkbox at (28, 361) on #development
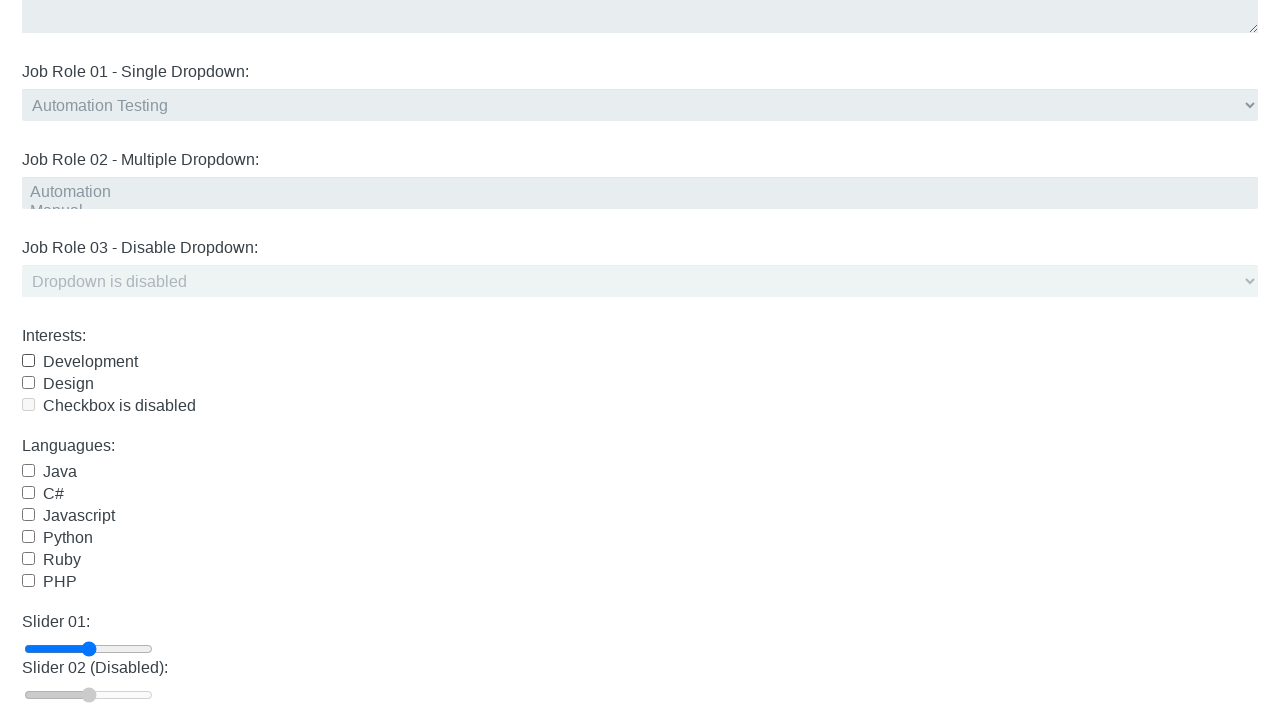

Verified final 'development' checkbox selection status
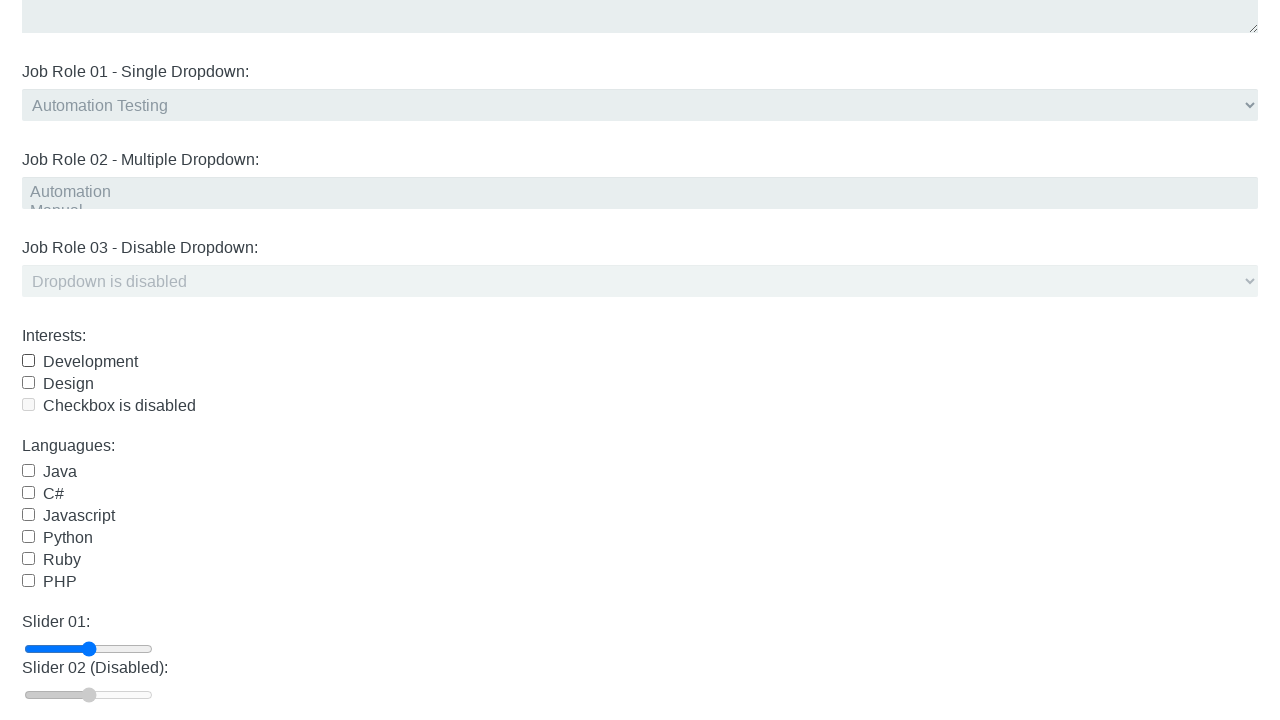

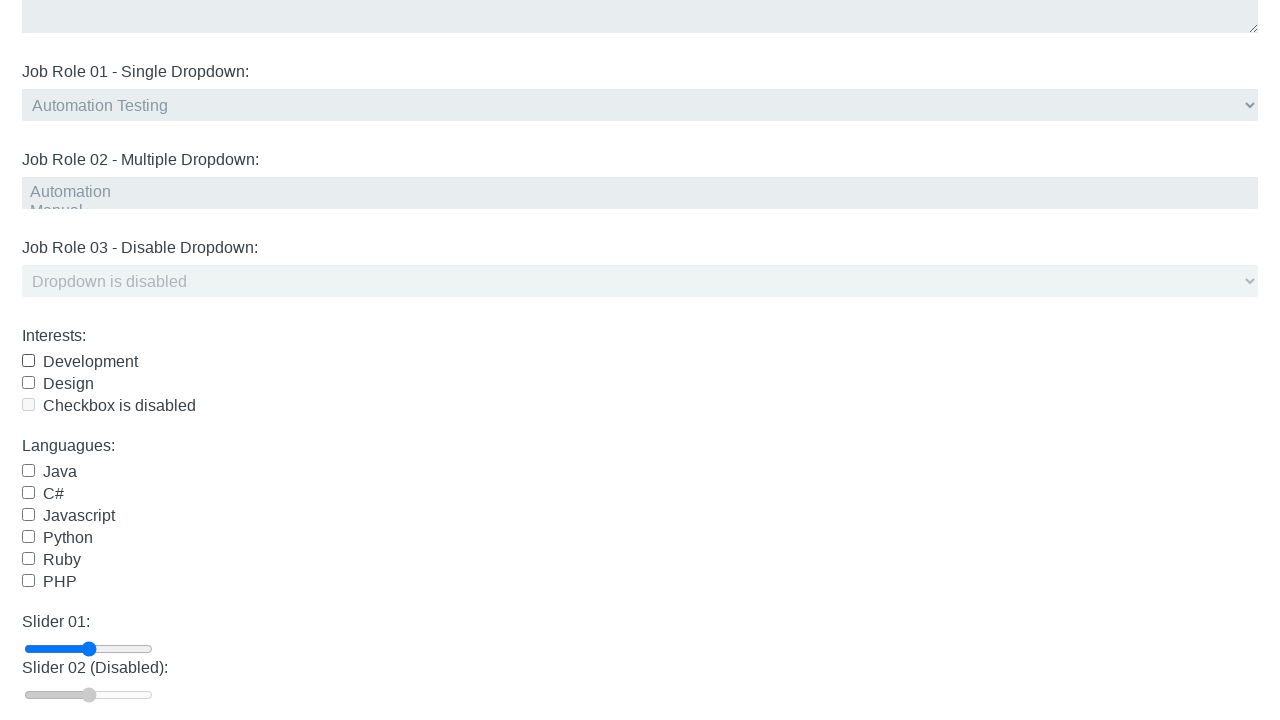